Tests video playback flow by activating the Easter egg and verifying a YouTube video player appears

Starting URL: https://medio-react-app.fly.dev/kids

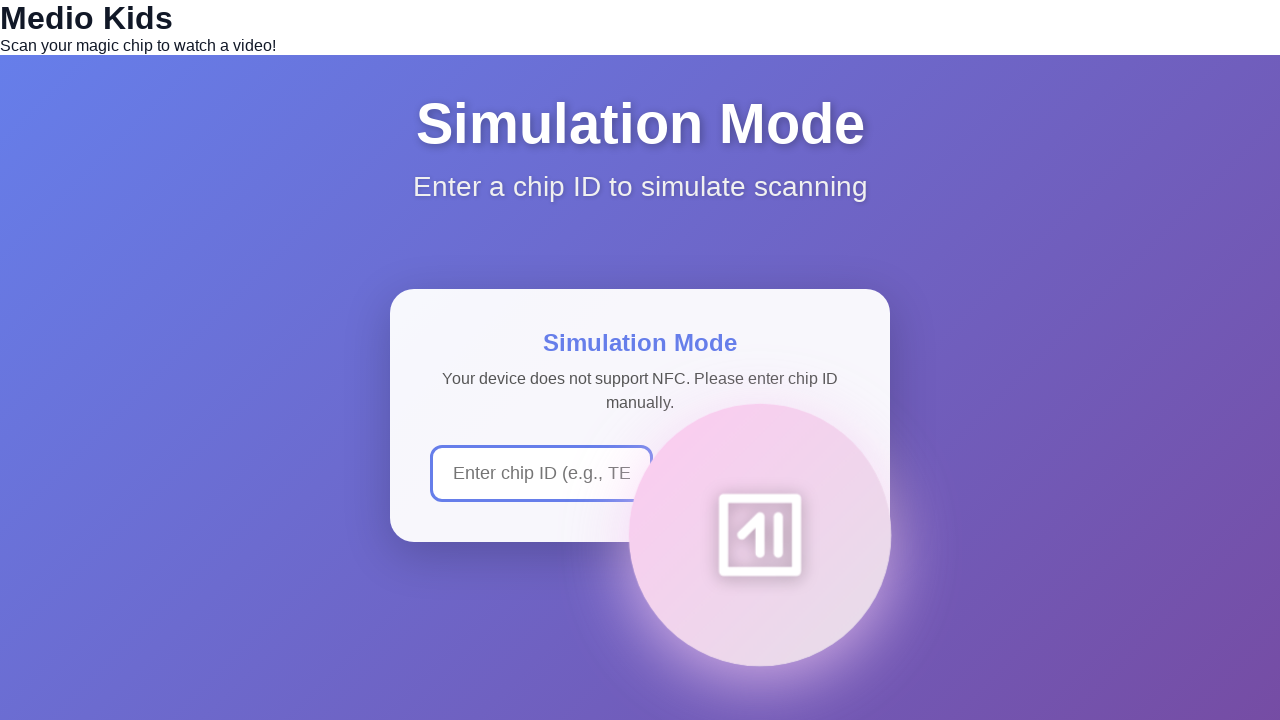

Waited for page to reach networkidle state
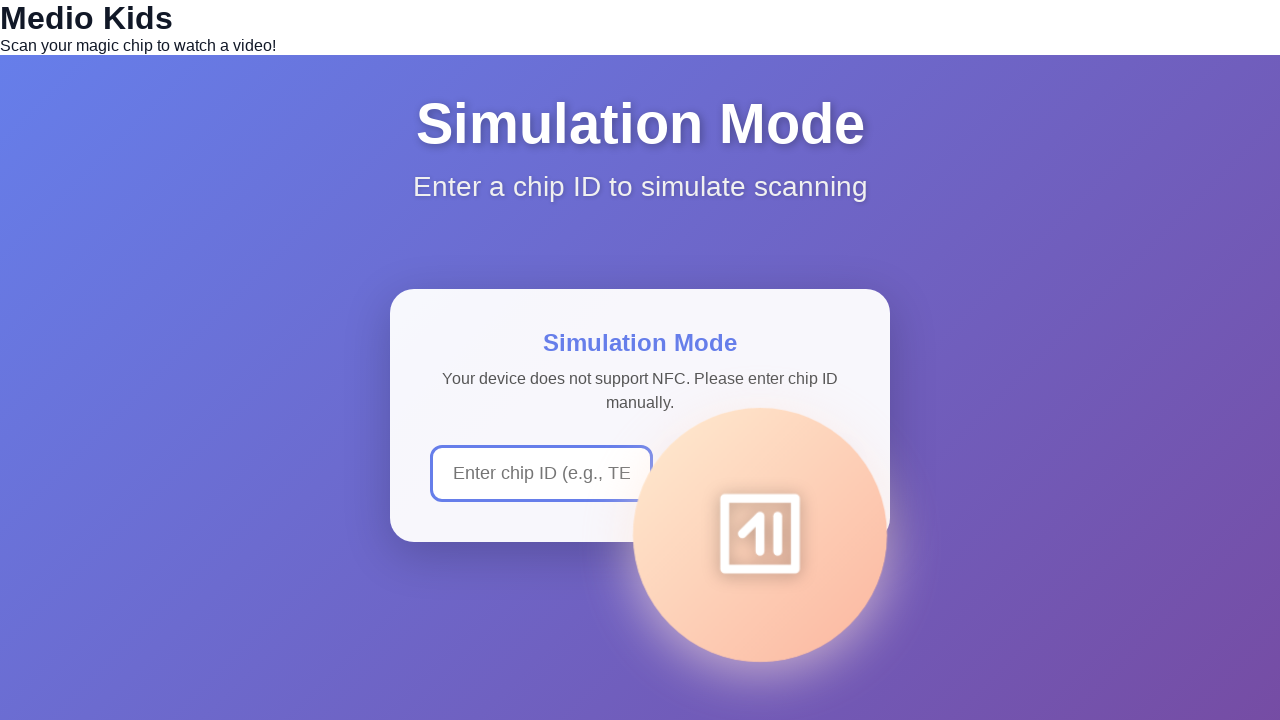

Located scan area element
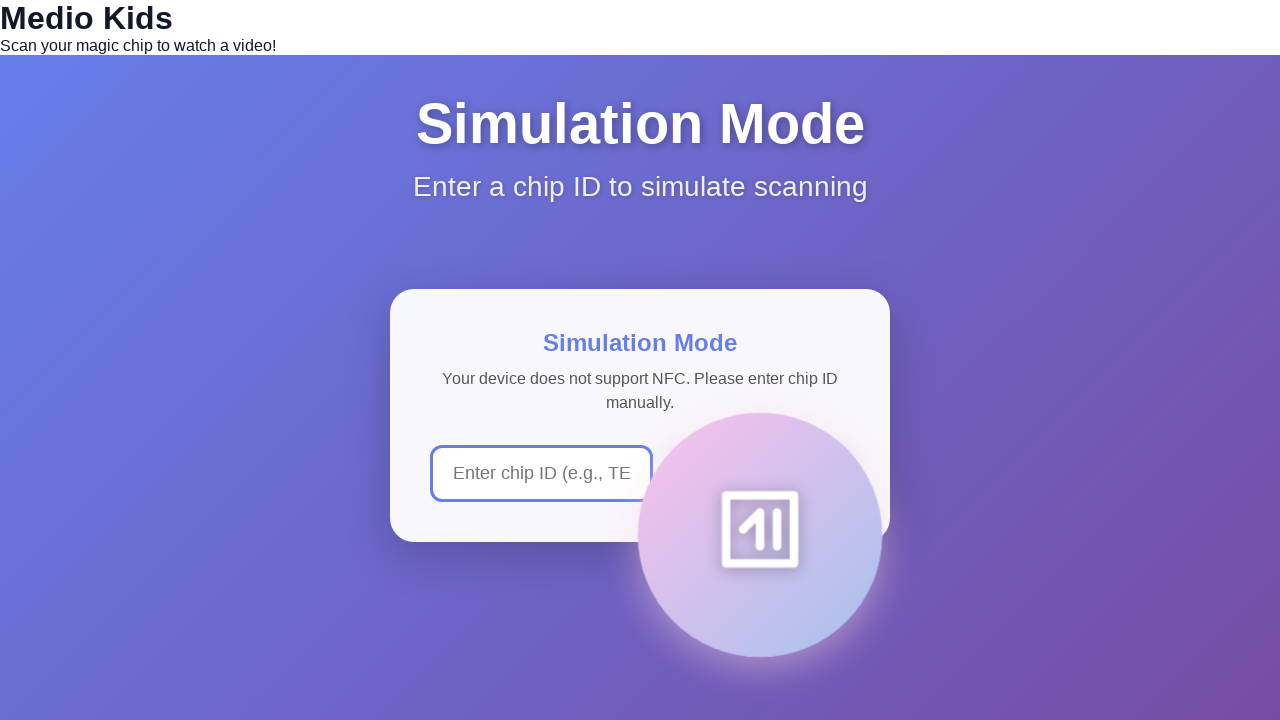

Scan area element became visible
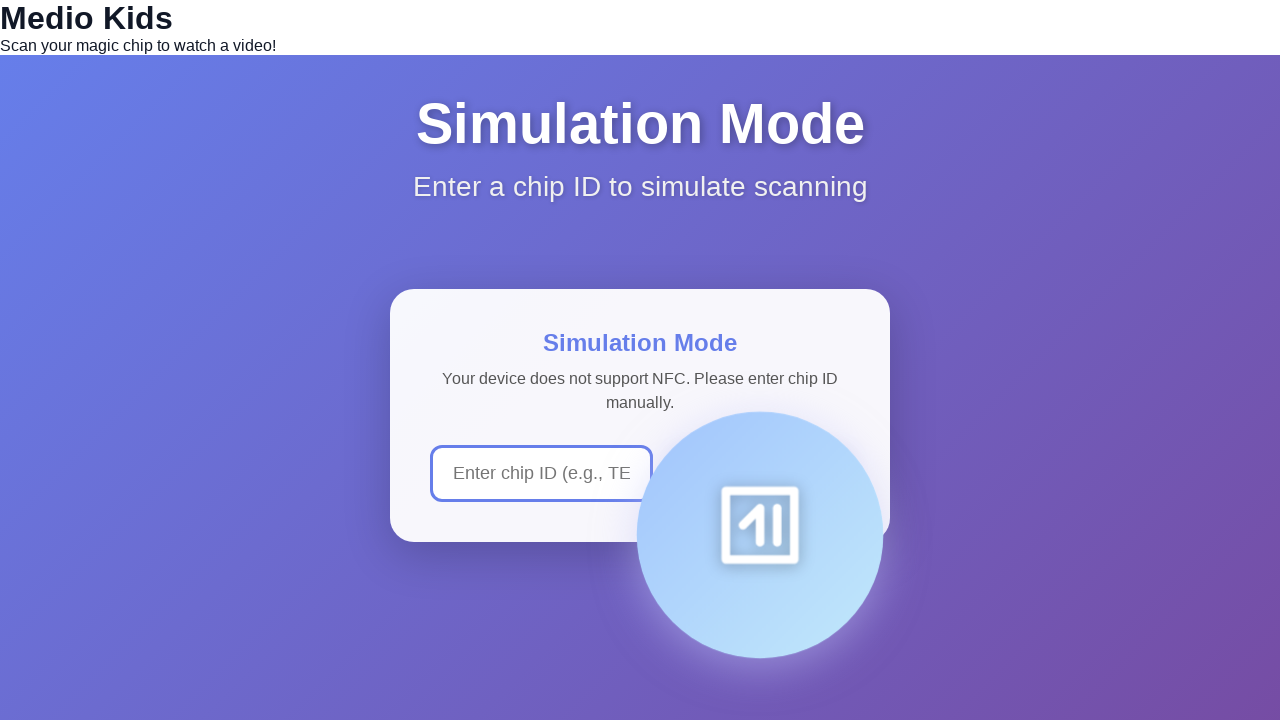

Clicked scan area (click 1/10) to trigger Easter egg at (760, 535) on .kids-scan-area, .scan-animation, .nfc-scan-prompt, [data-testid="nfc-scan-area"
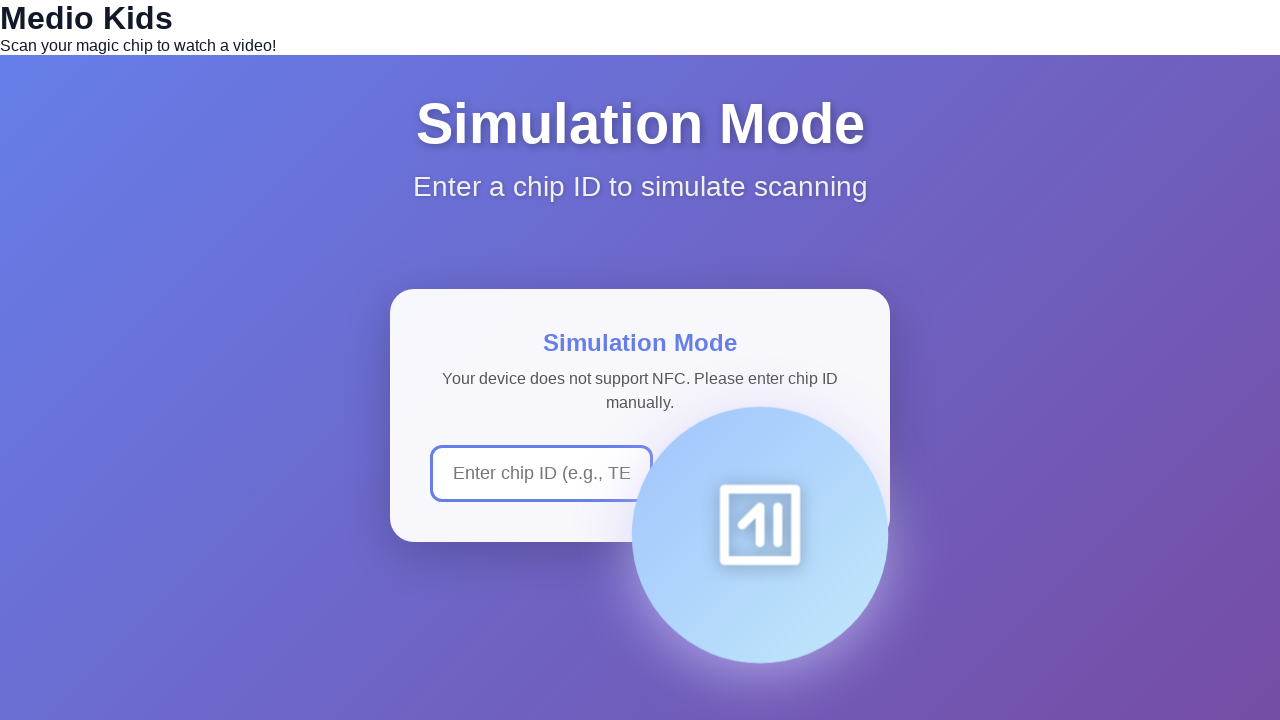

Waited 150ms between clicks
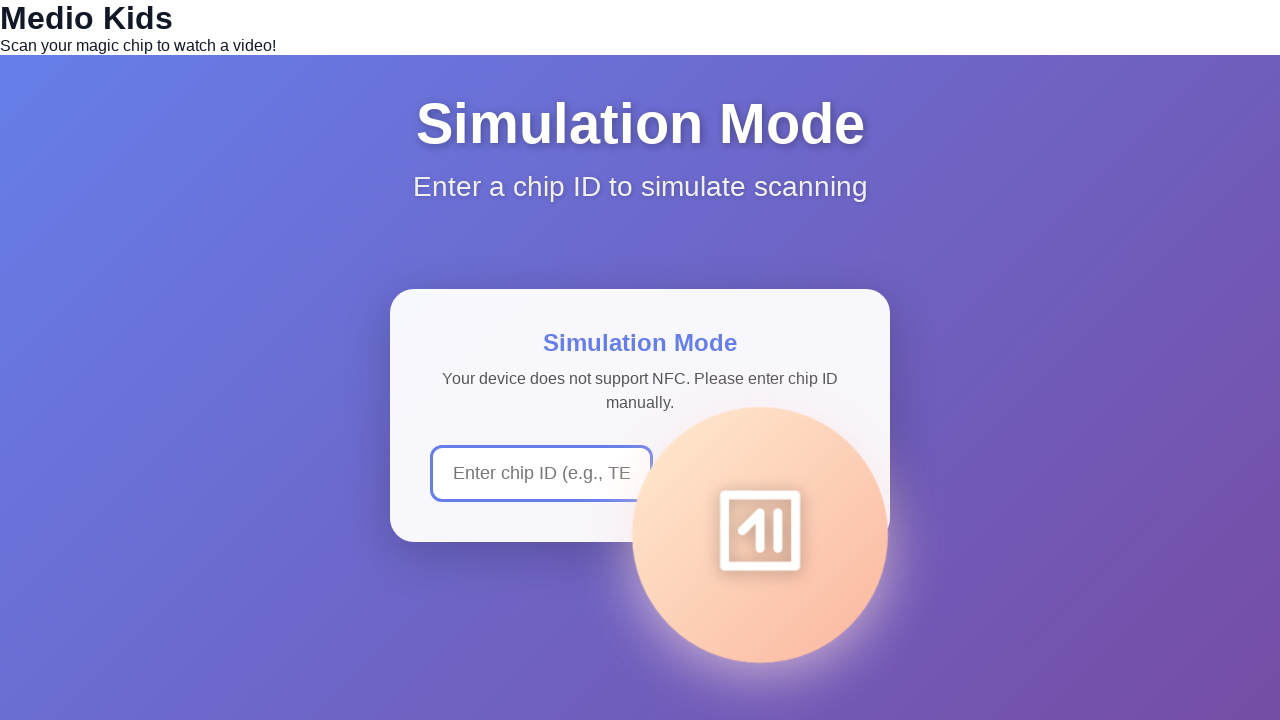

Clicked scan area (click 2/10) to trigger Easter egg at (760, 535) on .kids-scan-area, .scan-animation, .nfc-scan-prompt, [data-testid="nfc-scan-area"
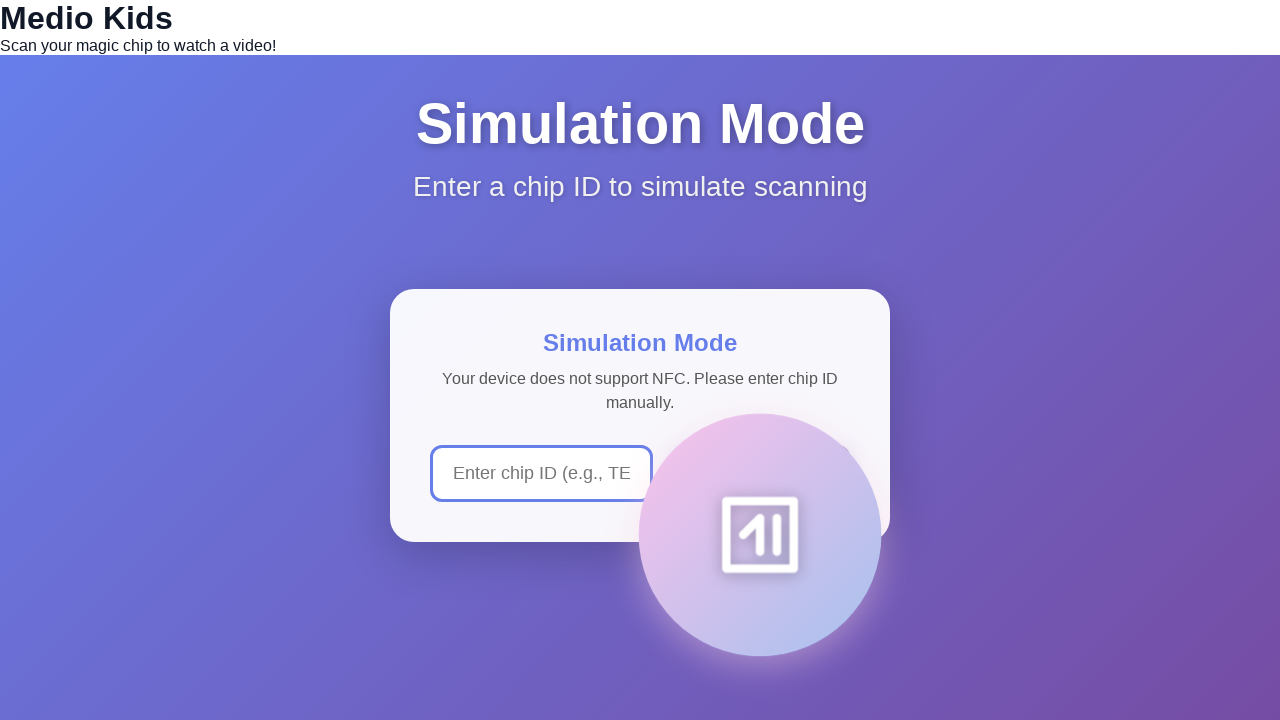

Waited 150ms between clicks
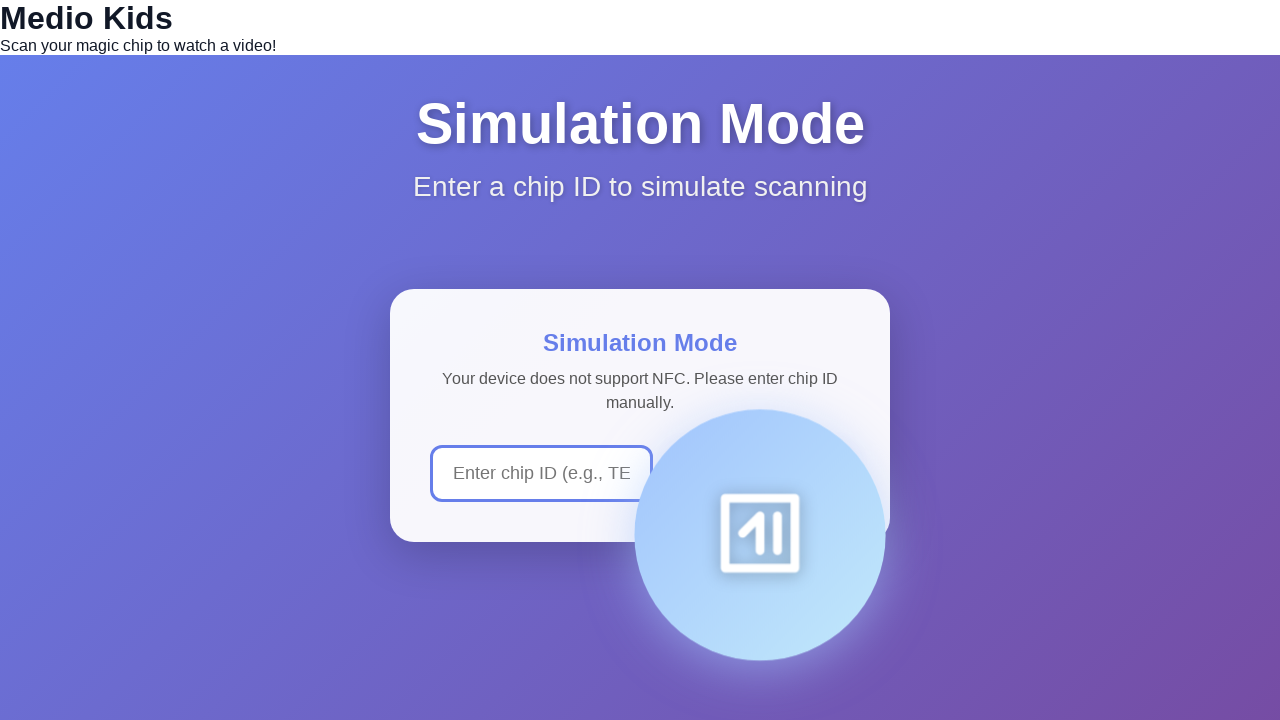

Clicked scan area (click 3/10) to trigger Easter egg at (760, 535) on .kids-scan-area, .scan-animation, .nfc-scan-prompt, [data-testid="nfc-scan-area"
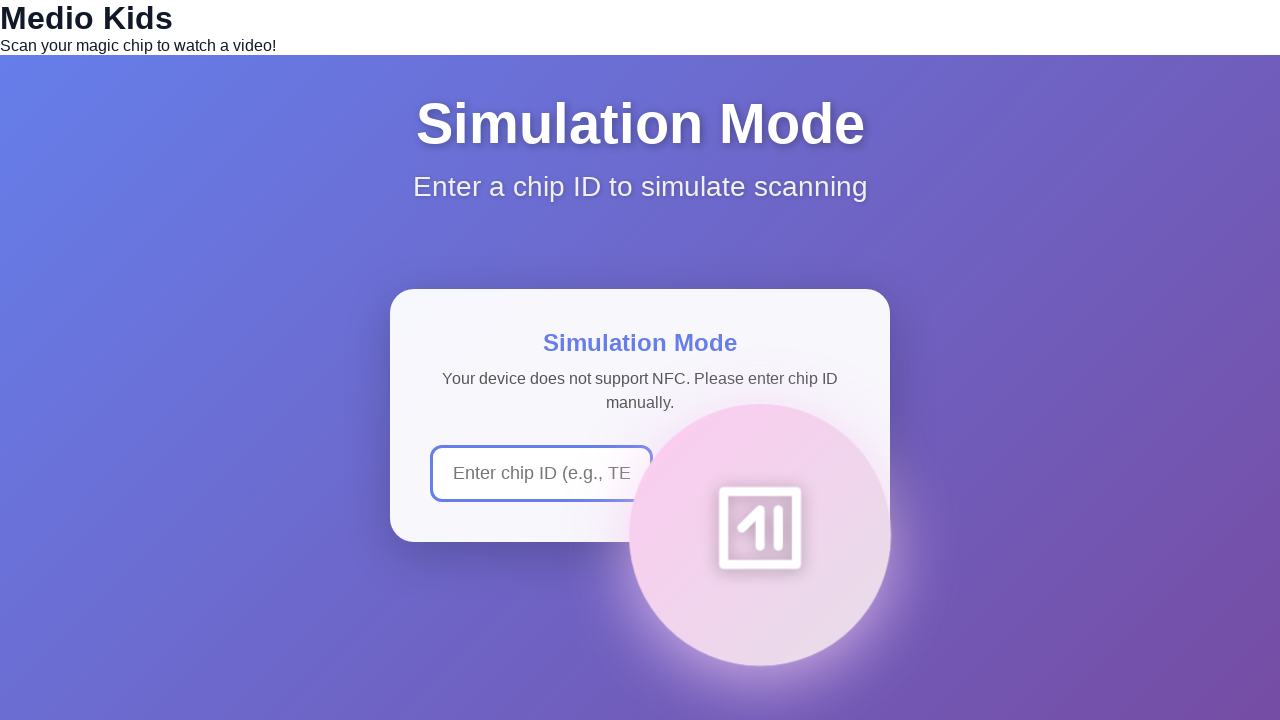

Waited 150ms between clicks
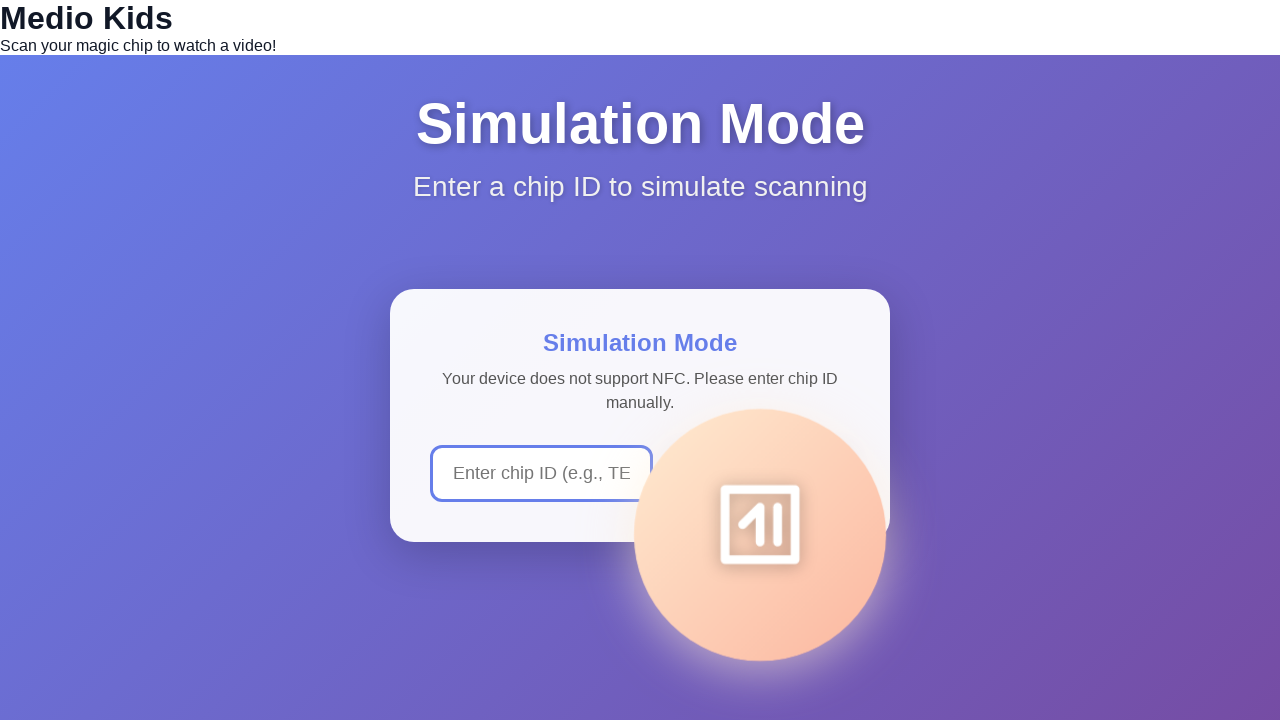

Clicked scan area (click 4/10) to trigger Easter egg at (760, 535) on .kids-scan-area, .scan-animation, .nfc-scan-prompt, [data-testid="nfc-scan-area"
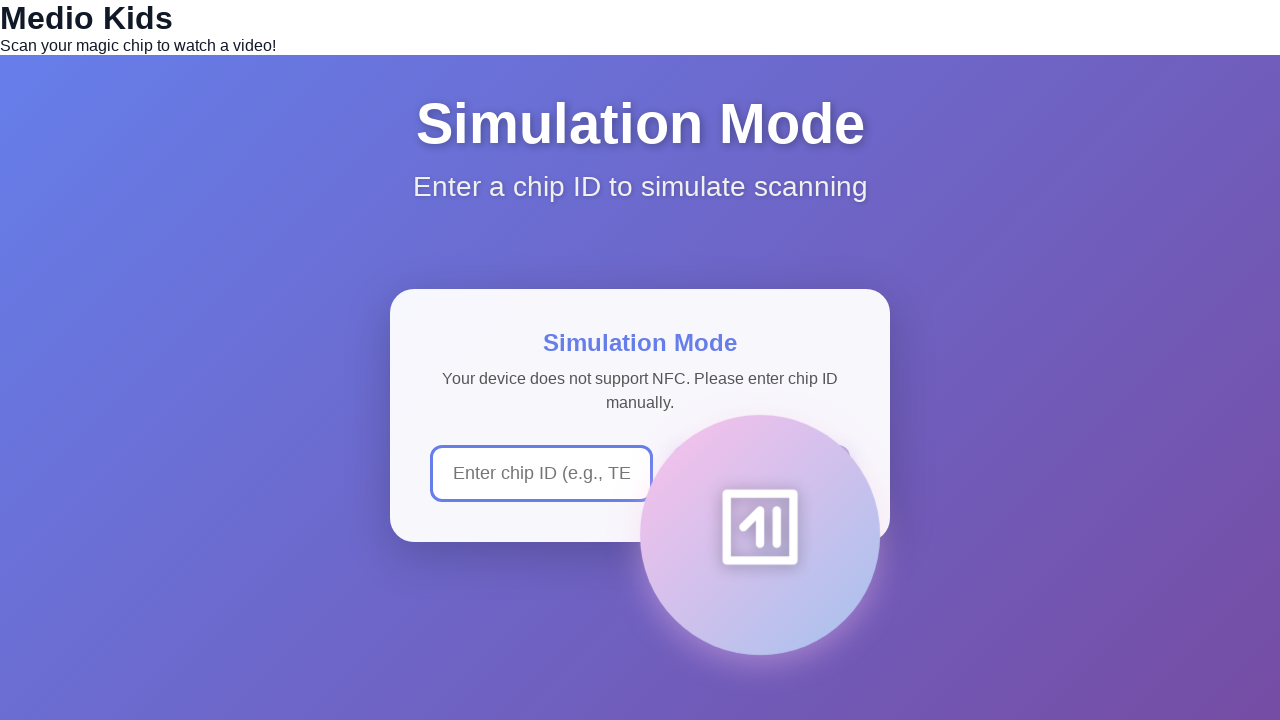

Waited 150ms between clicks
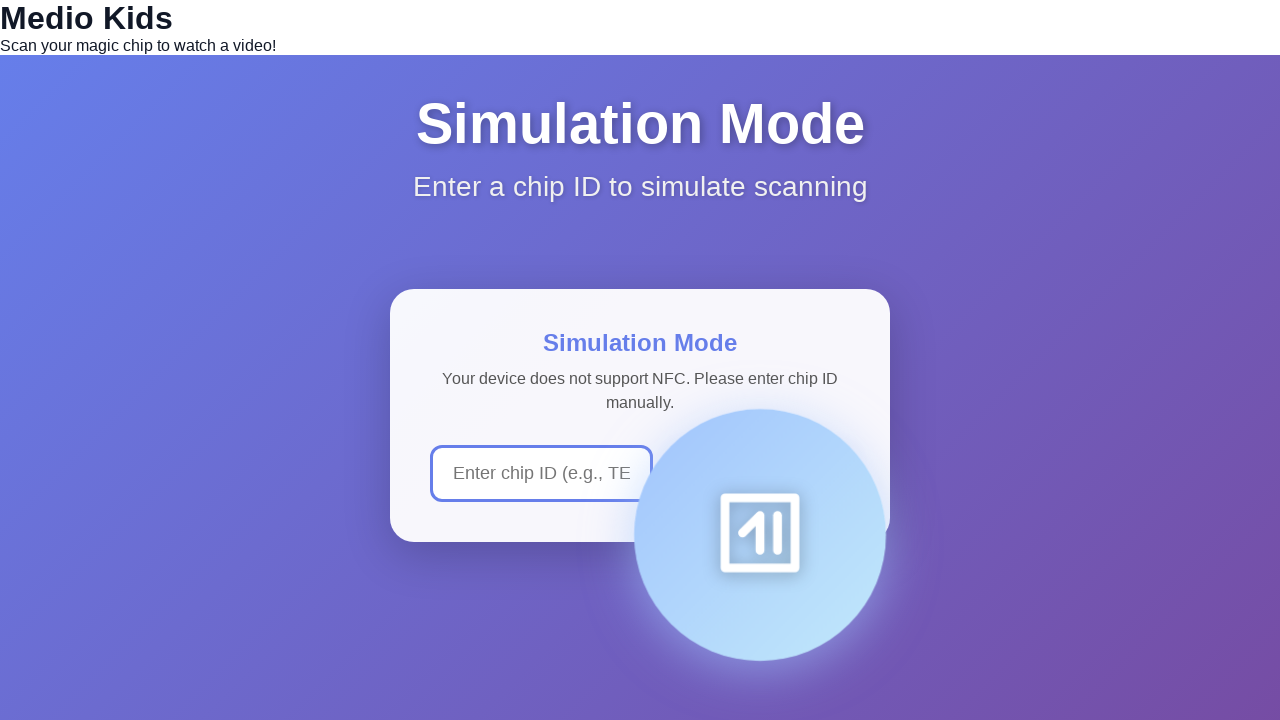

Clicked scan area (click 5/10) to trigger Easter egg at (760, 535) on .kids-scan-area, .scan-animation, .nfc-scan-prompt, [data-testid="nfc-scan-area"
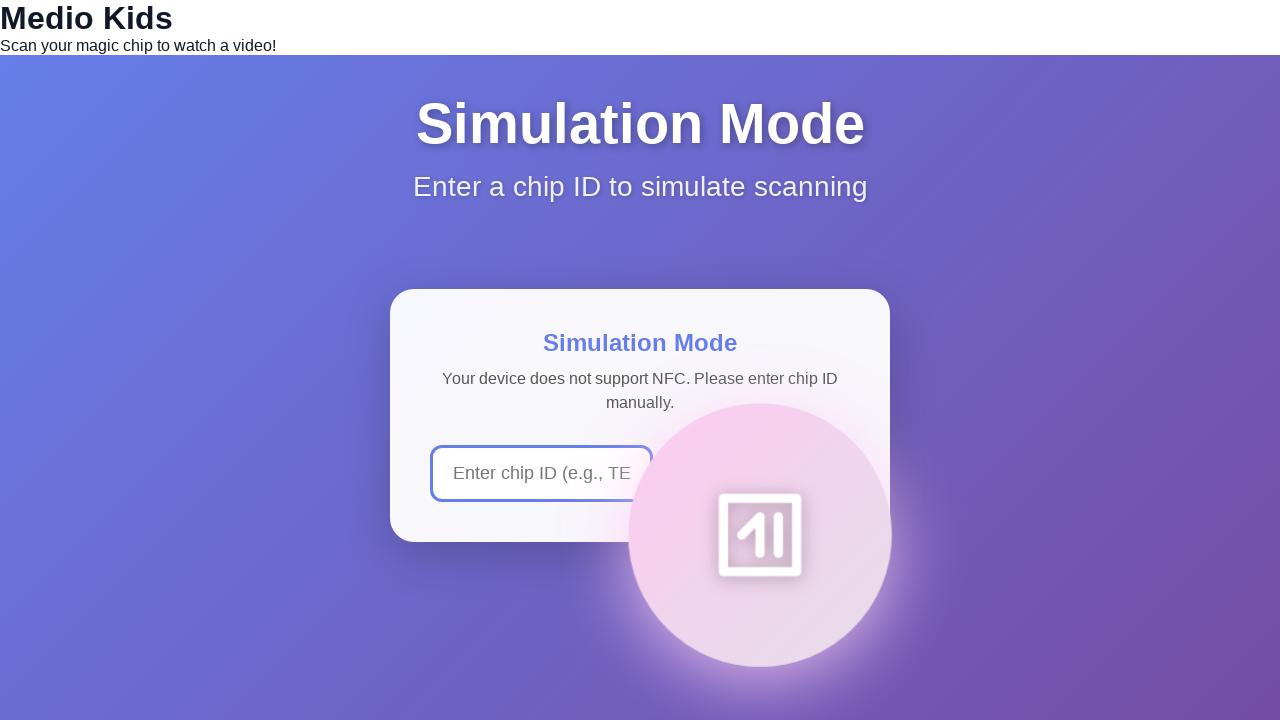

Waited 150ms between clicks
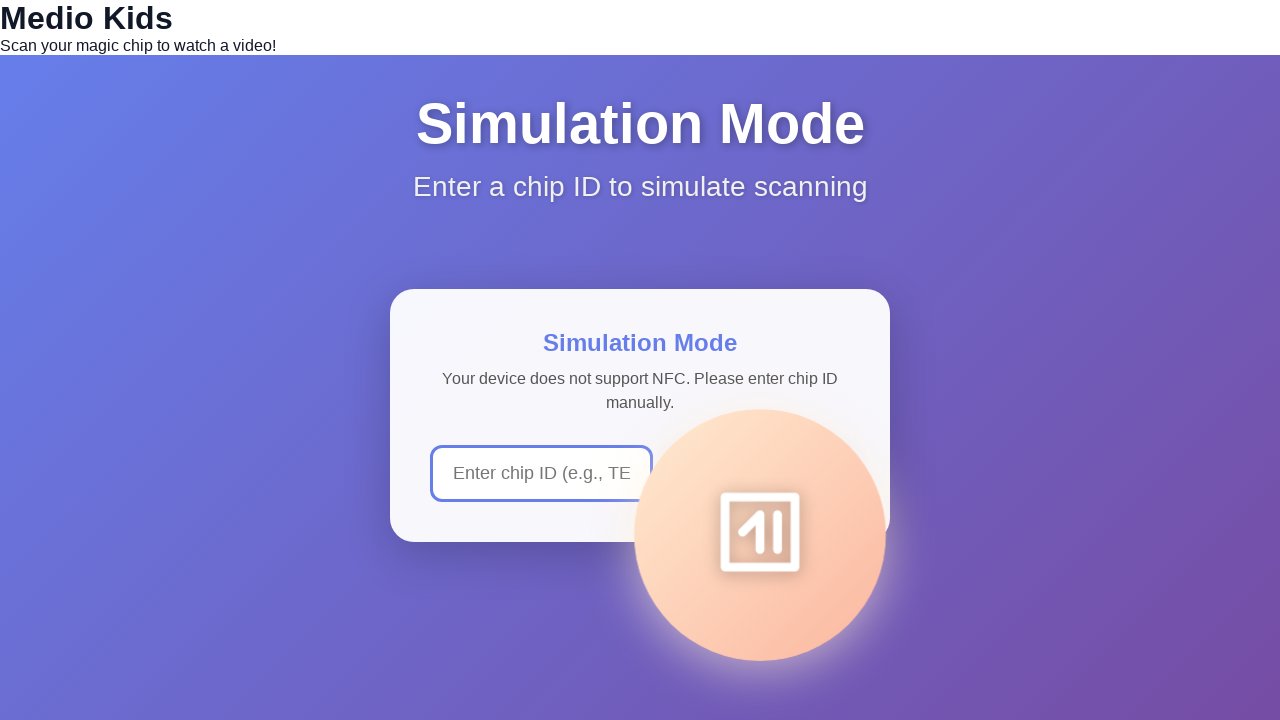

Clicked scan area (click 6/10) to trigger Easter egg at (760, 535) on .kids-scan-area, .scan-animation, .nfc-scan-prompt, [data-testid="nfc-scan-area"
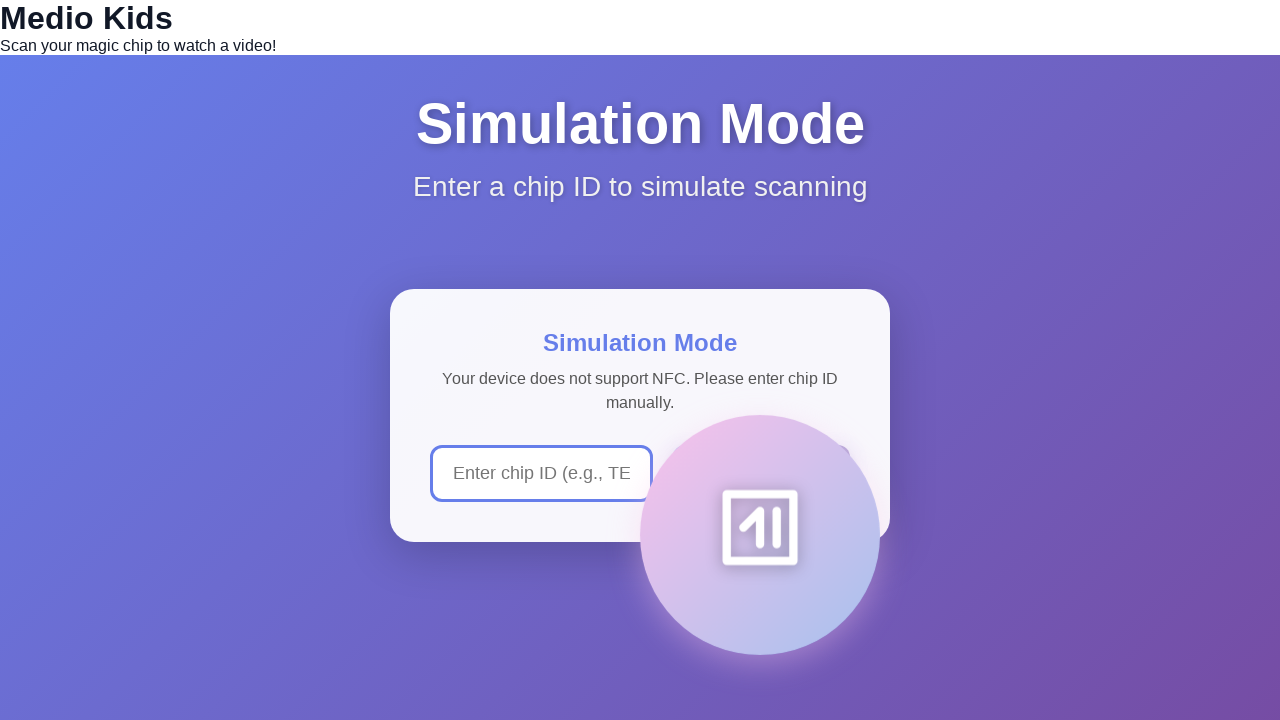

Waited 150ms between clicks
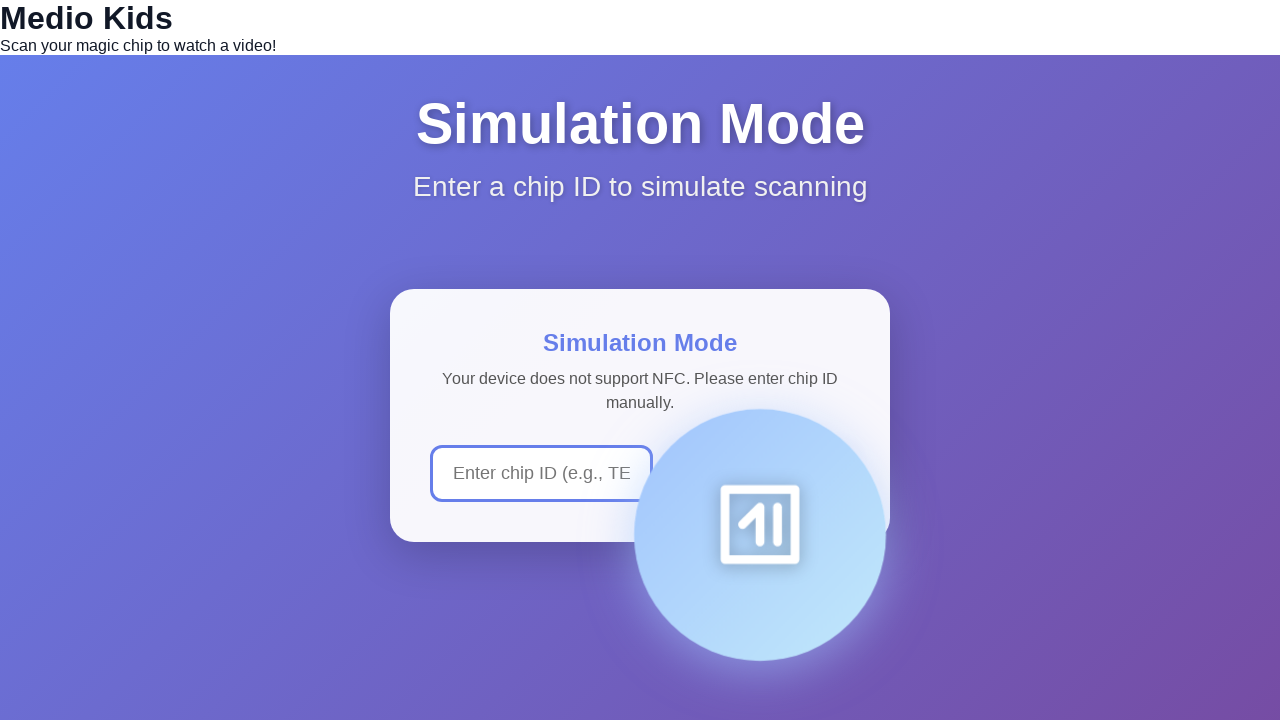

Clicked scan area (click 7/10) to trigger Easter egg at (760, 535) on .kids-scan-area, .scan-animation, .nfc-scan-prompt, [data-testid="nfc-scan-area"
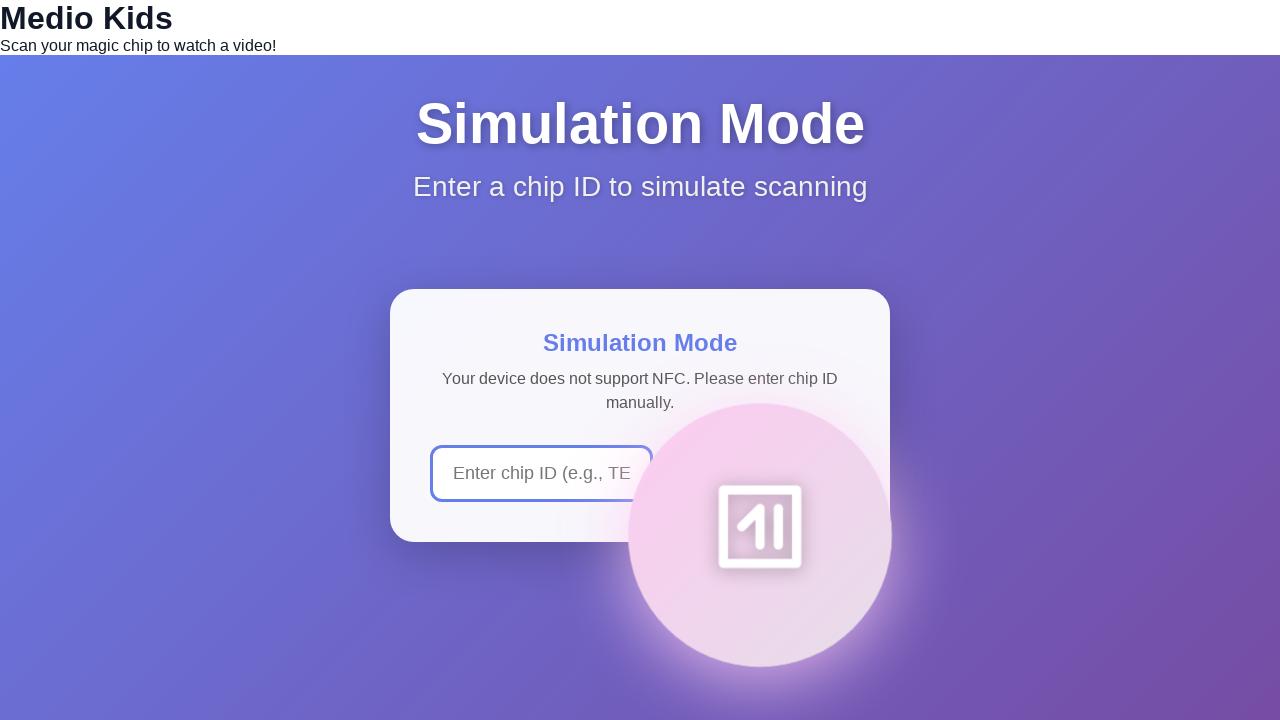

Waited 150ms between clicks
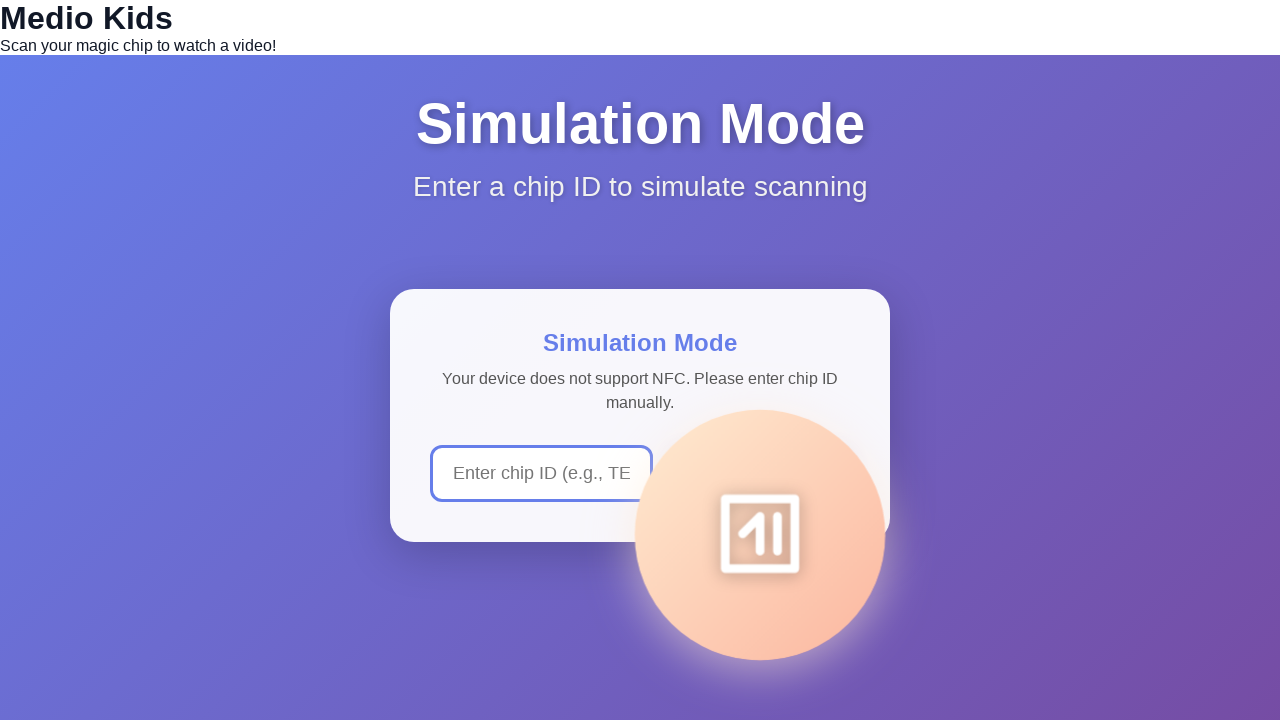

Clicked scan area (click 8/10) to trigger Easter egg at (760, 535) on .kids-scan-area, .scan-animation, .nfc-scan-prompt, [data-testid="nfc-scan-area"
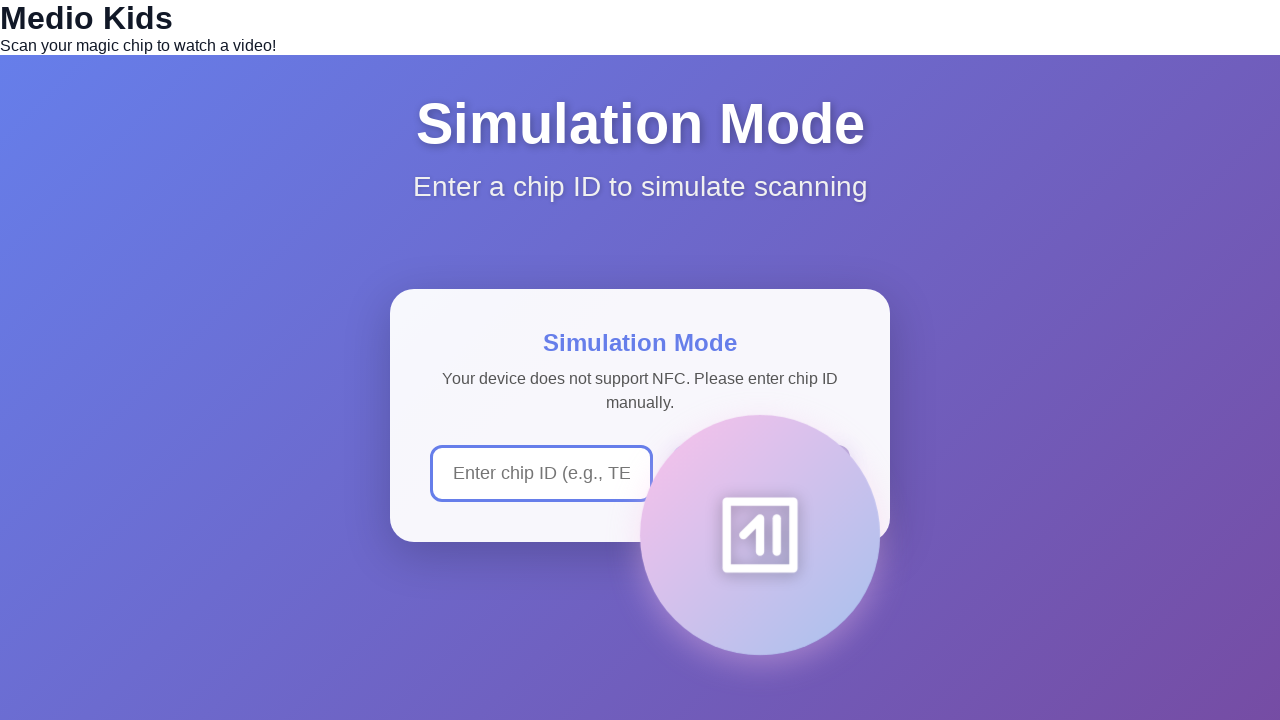

Waited 150ms between clicks
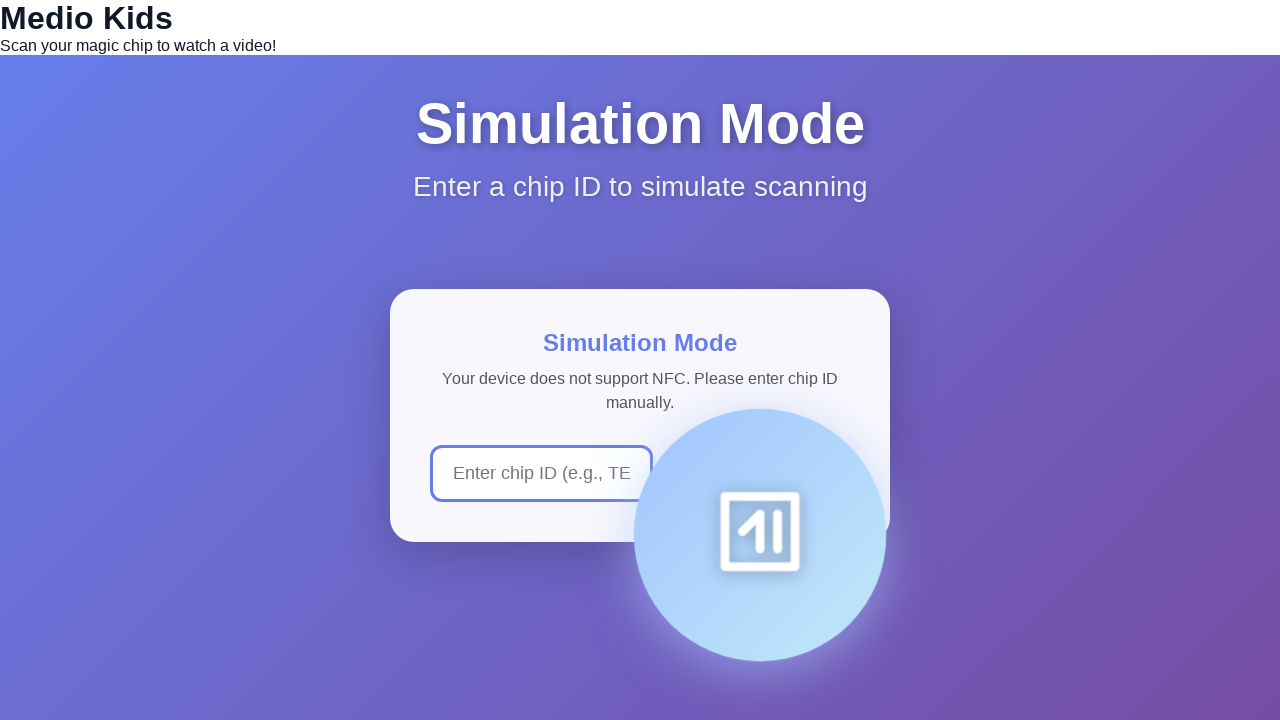

Clicked scan area (click 9/10) to trigger Easter egg at (760, 535) on .kids-scan-area, .scan-animation, .nfc-scan-prompt, [data-testid="nfc-scan-area"
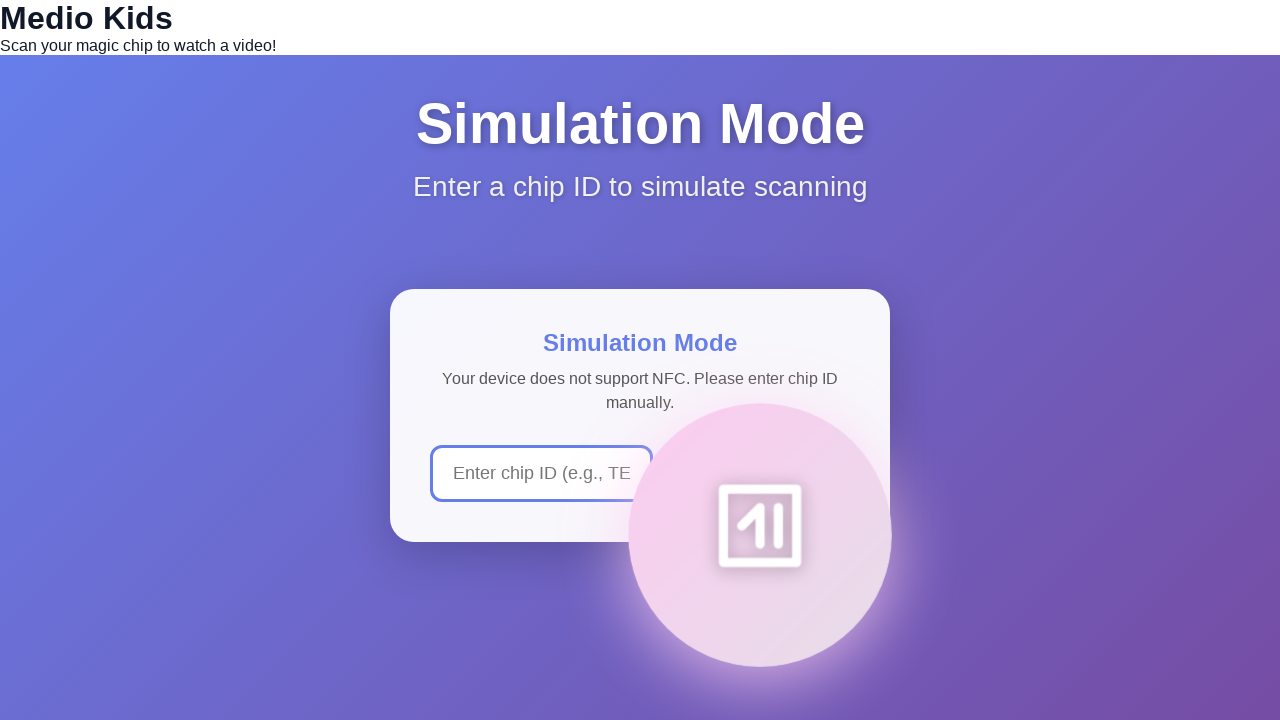

Waited 150ms between clicks
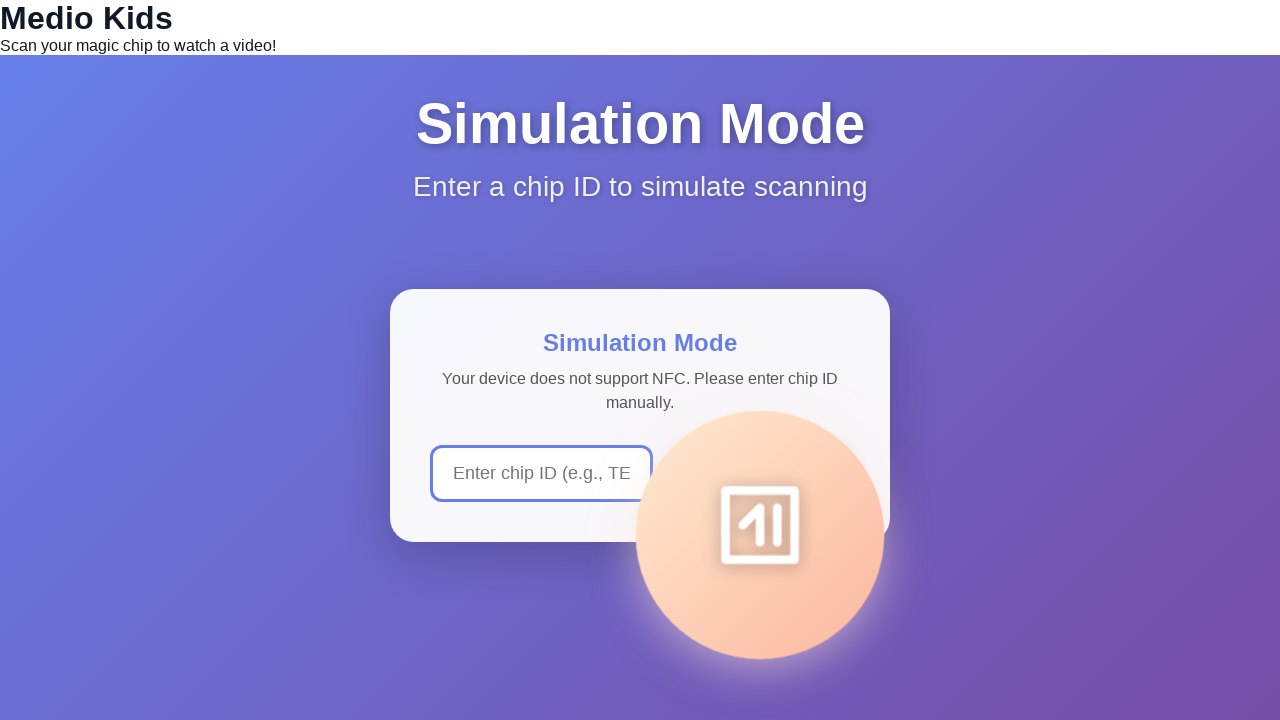

Clicked scan area (click 10/10) to trigger Easter egg at (760, 535) on .kids-scan-area, .scan-animation, .nfc-scan-prompt, [data-testid="nfc-scan-area"
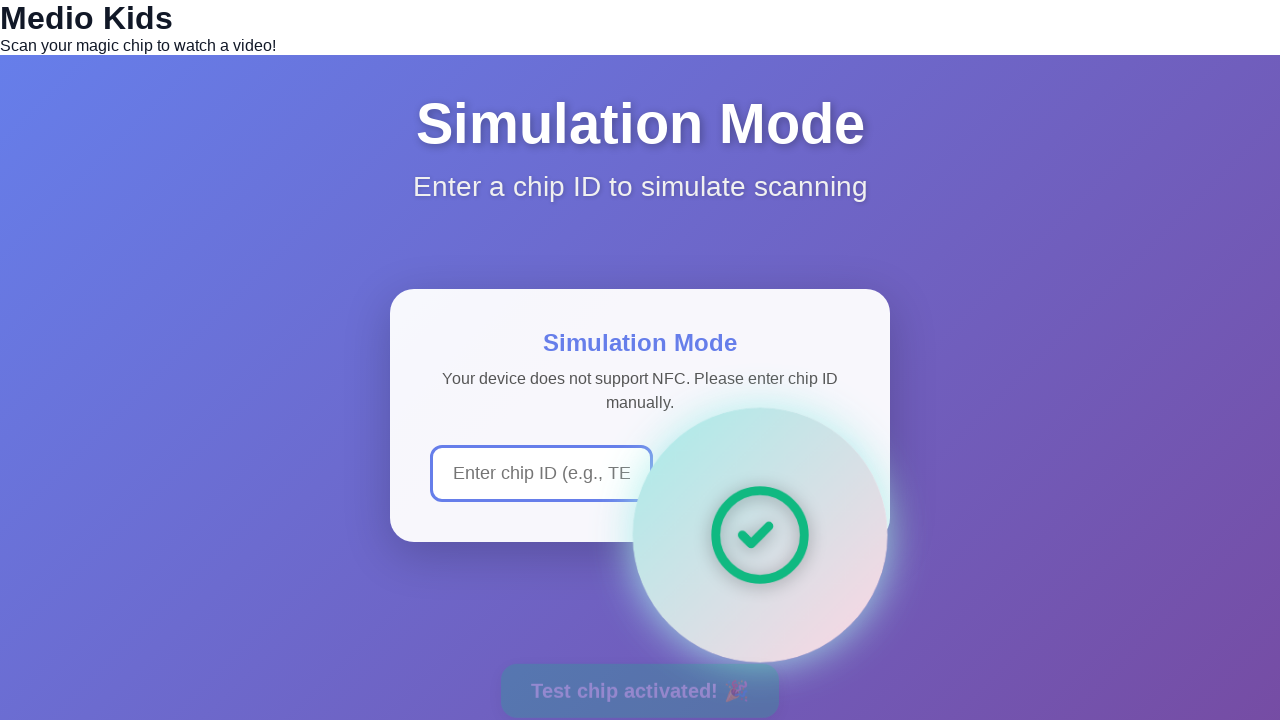

Waited 150ms between clicks
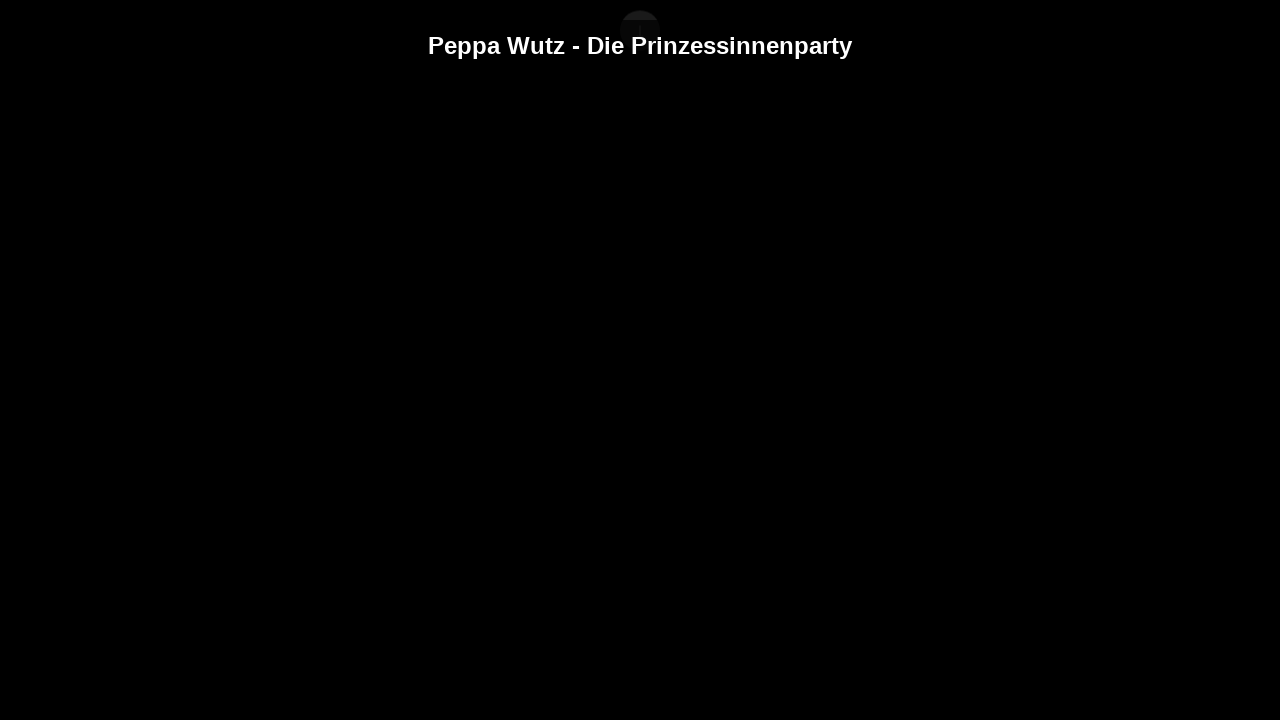

Waited 3 seconds for video player to appear
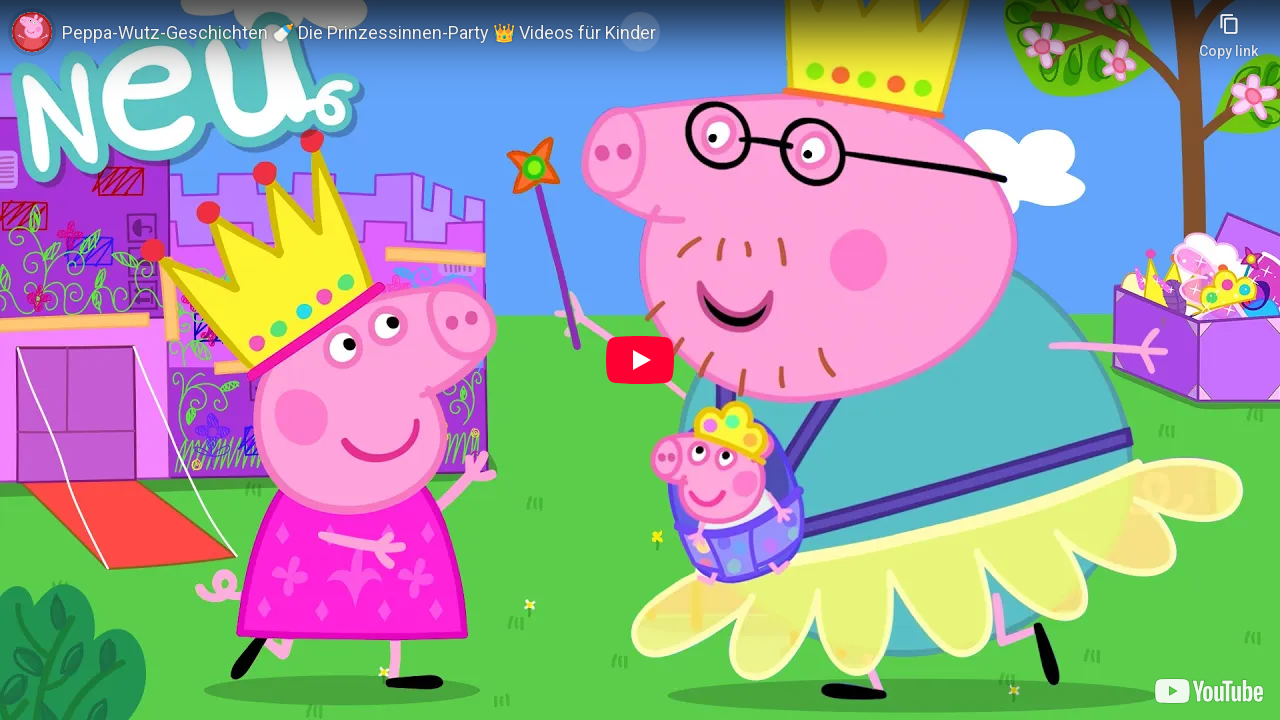

Located YouTube video iframe element
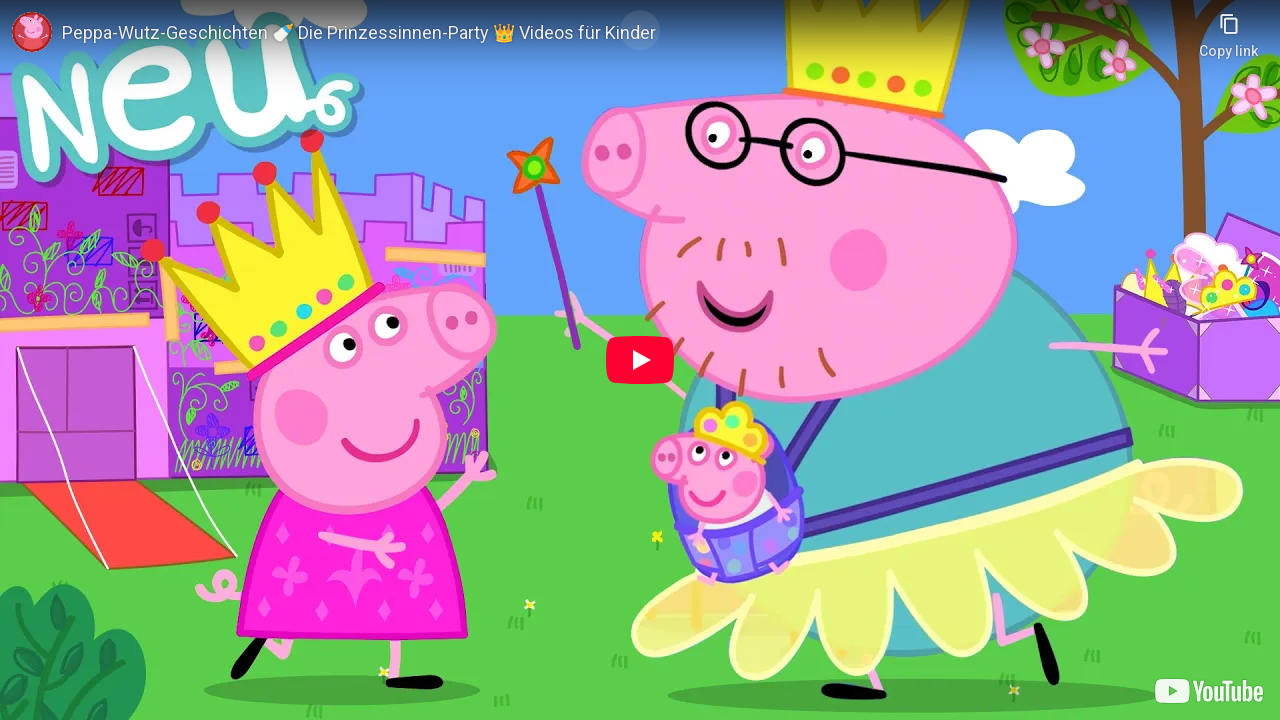

Located video player div element
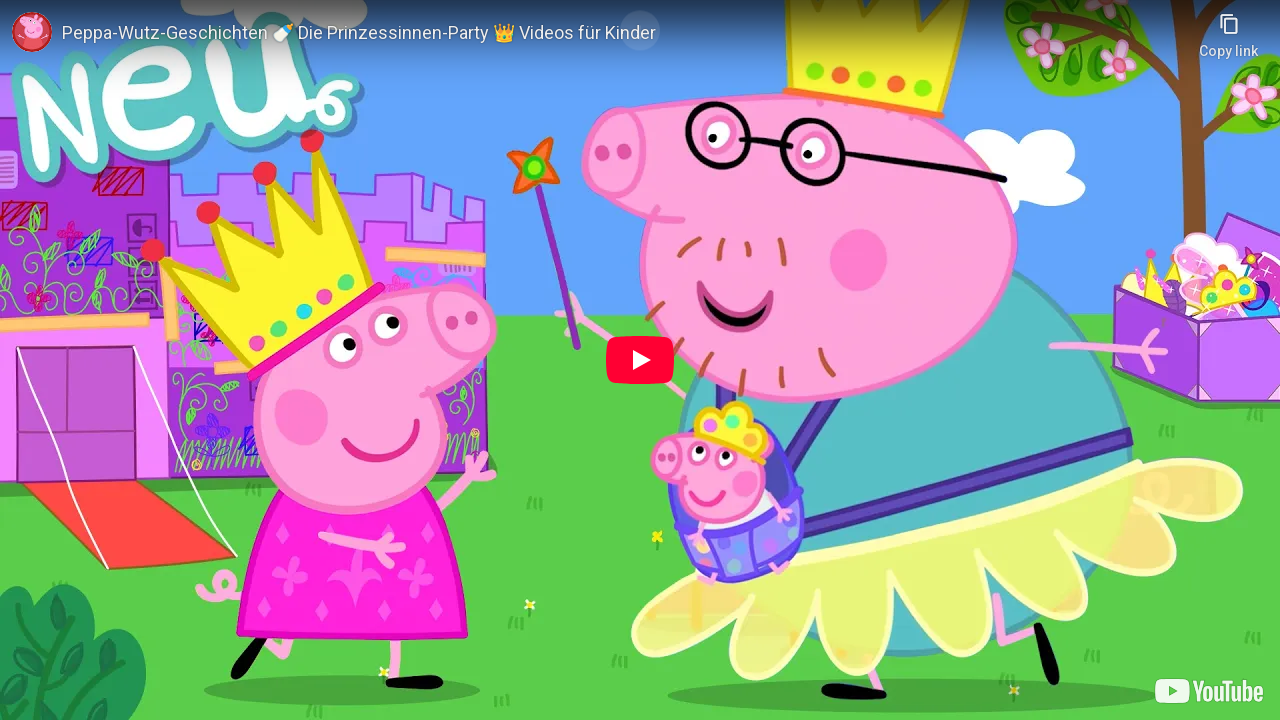

Verified YouTube video iframe is visible - Easter egg activated successfully
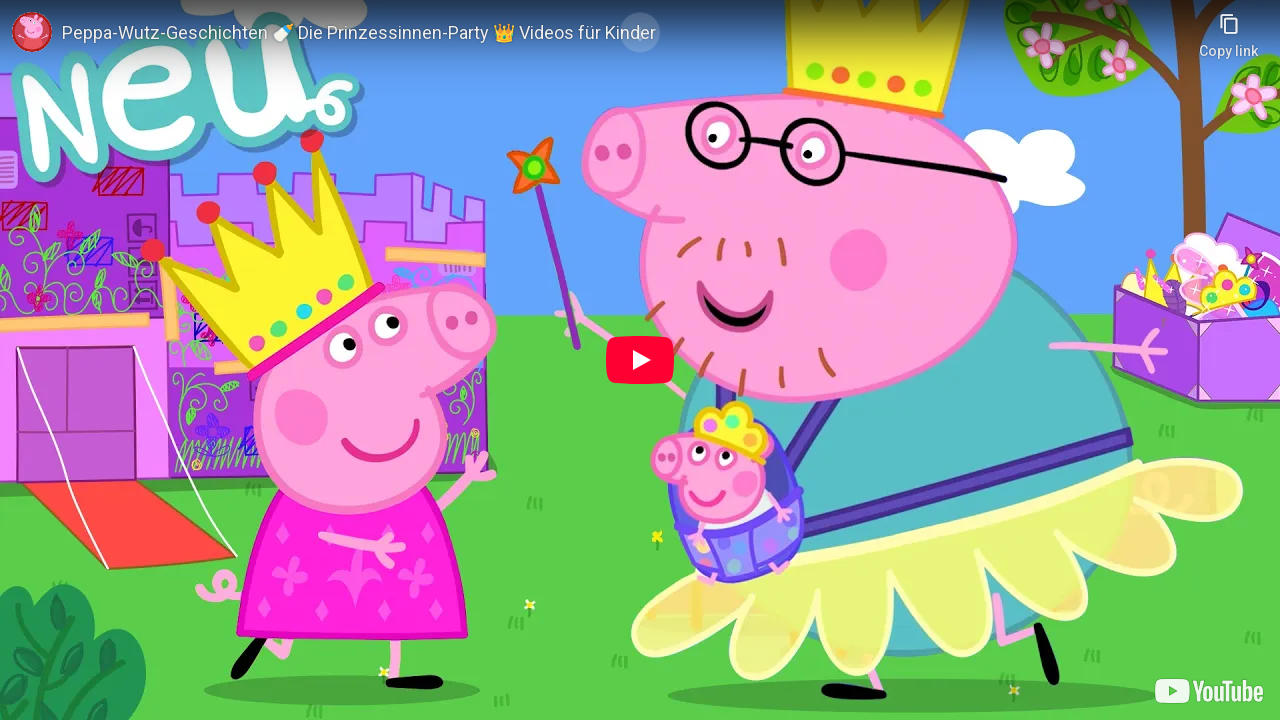

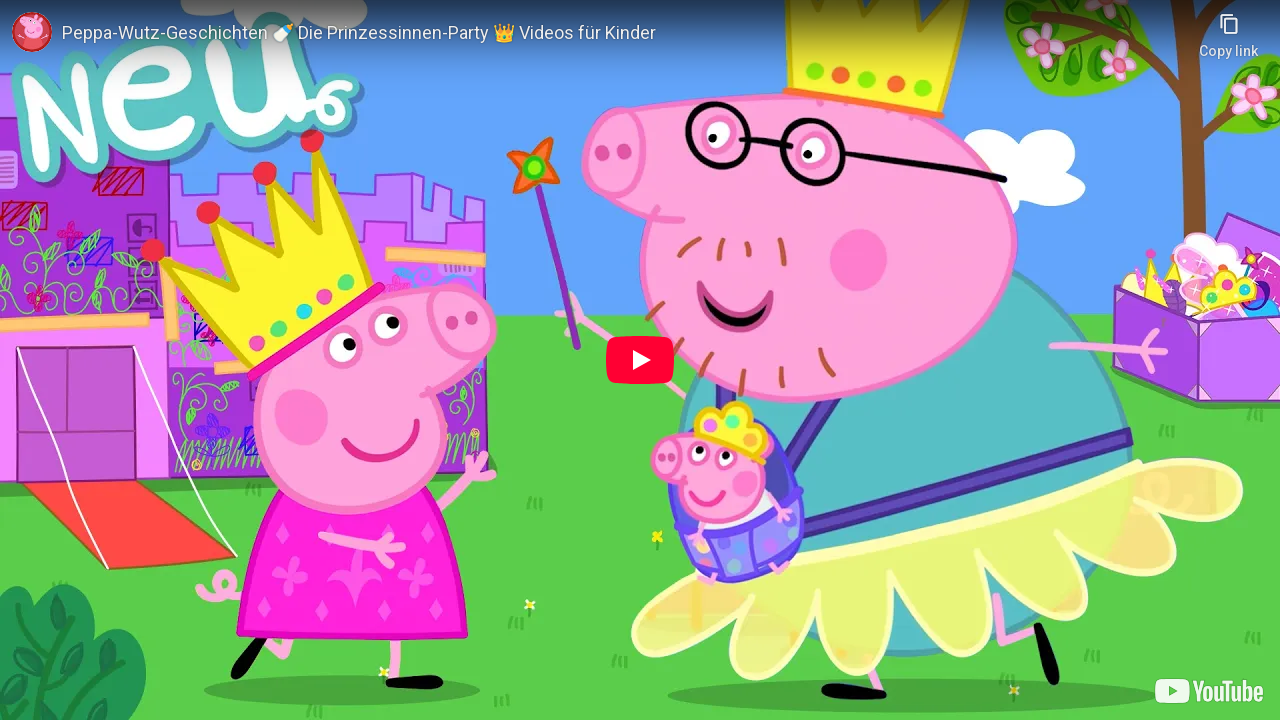